Tests multi-window/tab handling by opening new tabs and windows, switching between them, clicking links, and interacting with elements across different browser contexts

Starting URL: https://rahulshettyacademy.com/AutomationPractice/

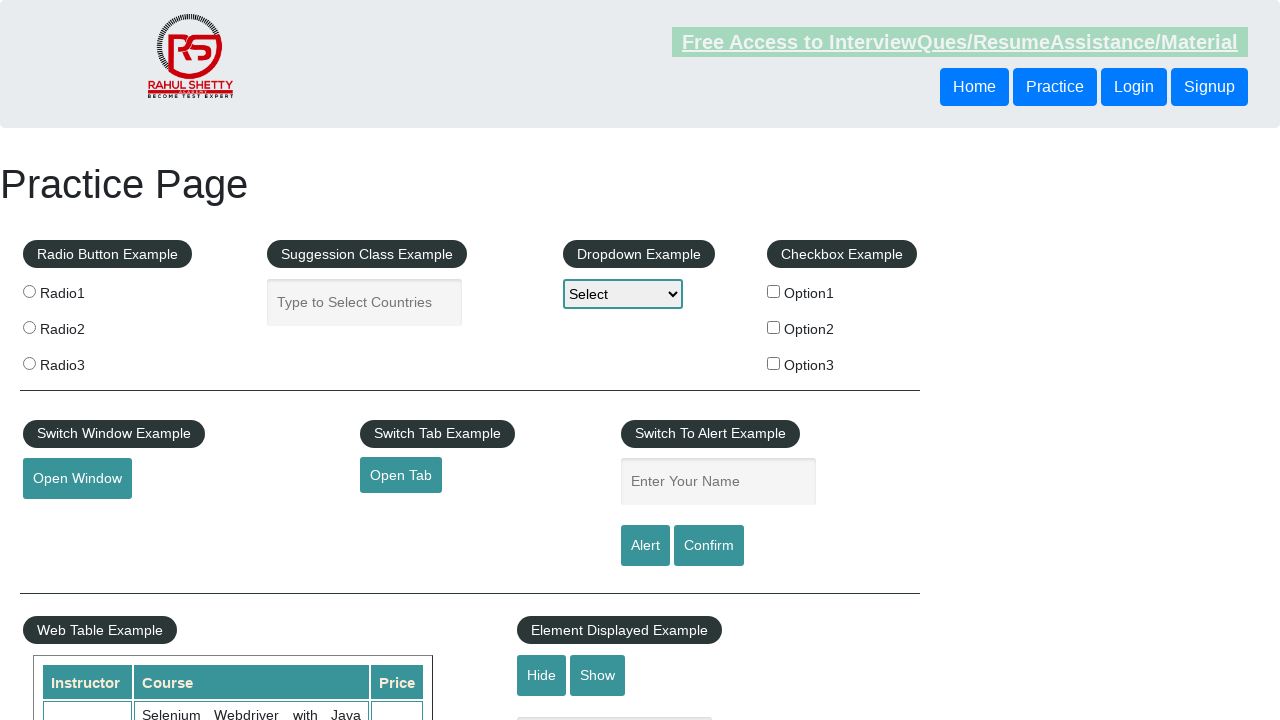

Clicked 'Open Tab' link to open a new tab at (401, 475) on text=Open Tab
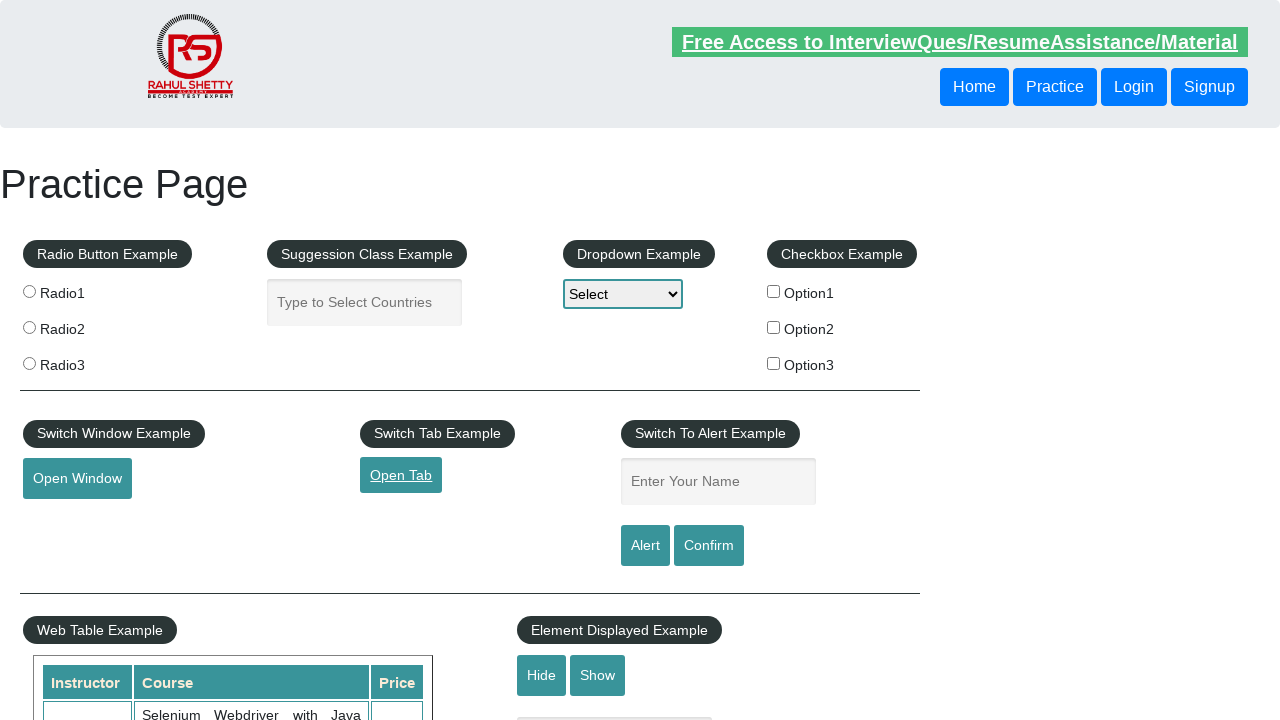

Waited 1 second for new tab to open
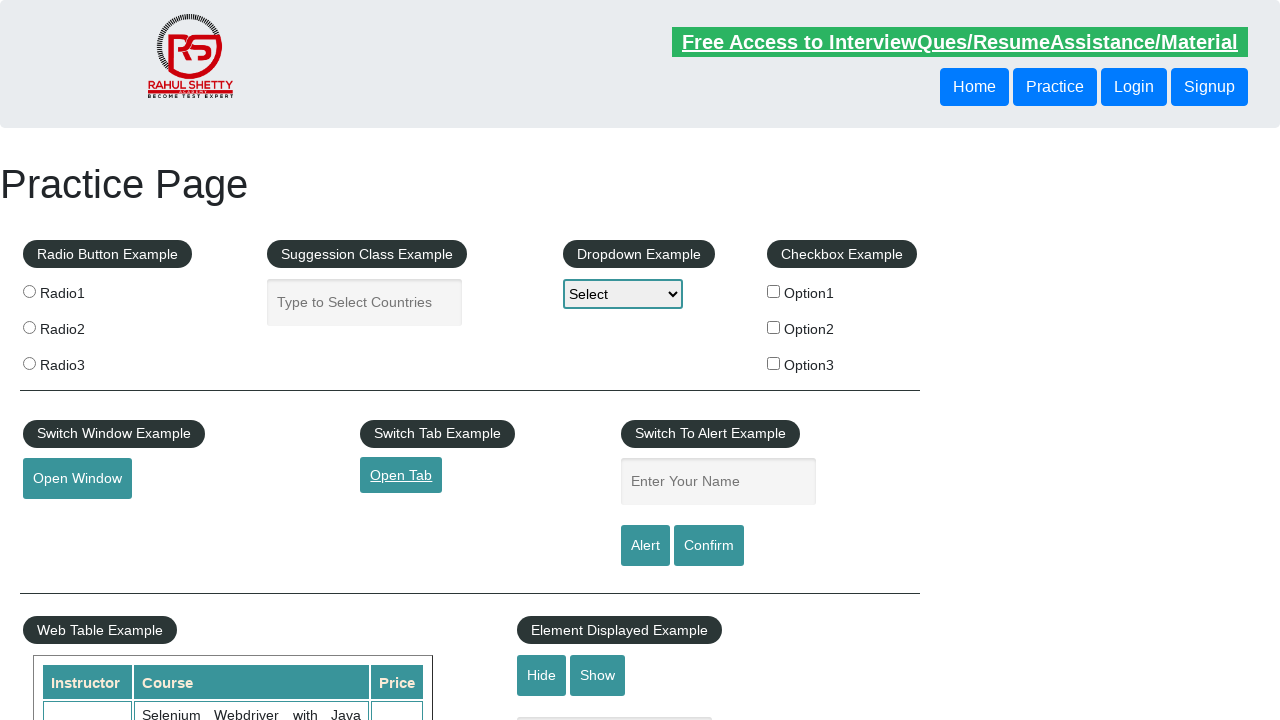

Clicked button to open a new window at (77, 479) on #openwindow
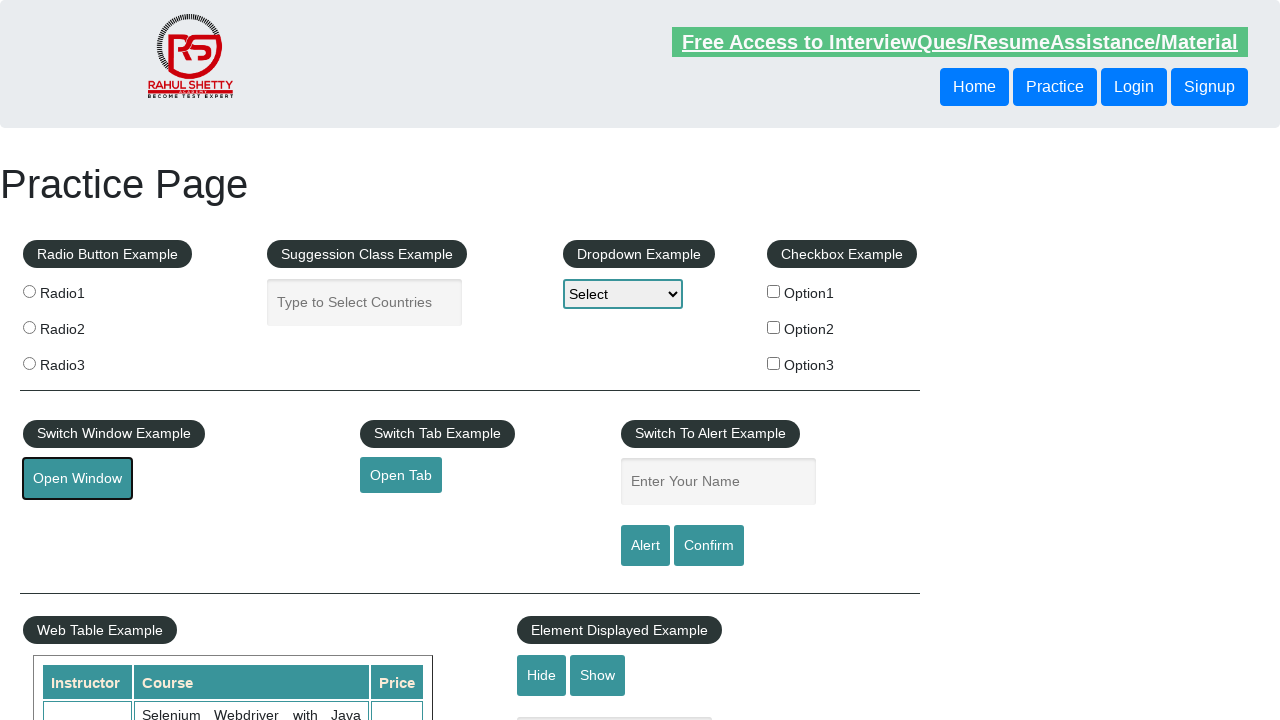

Waited 1 second for new window to open
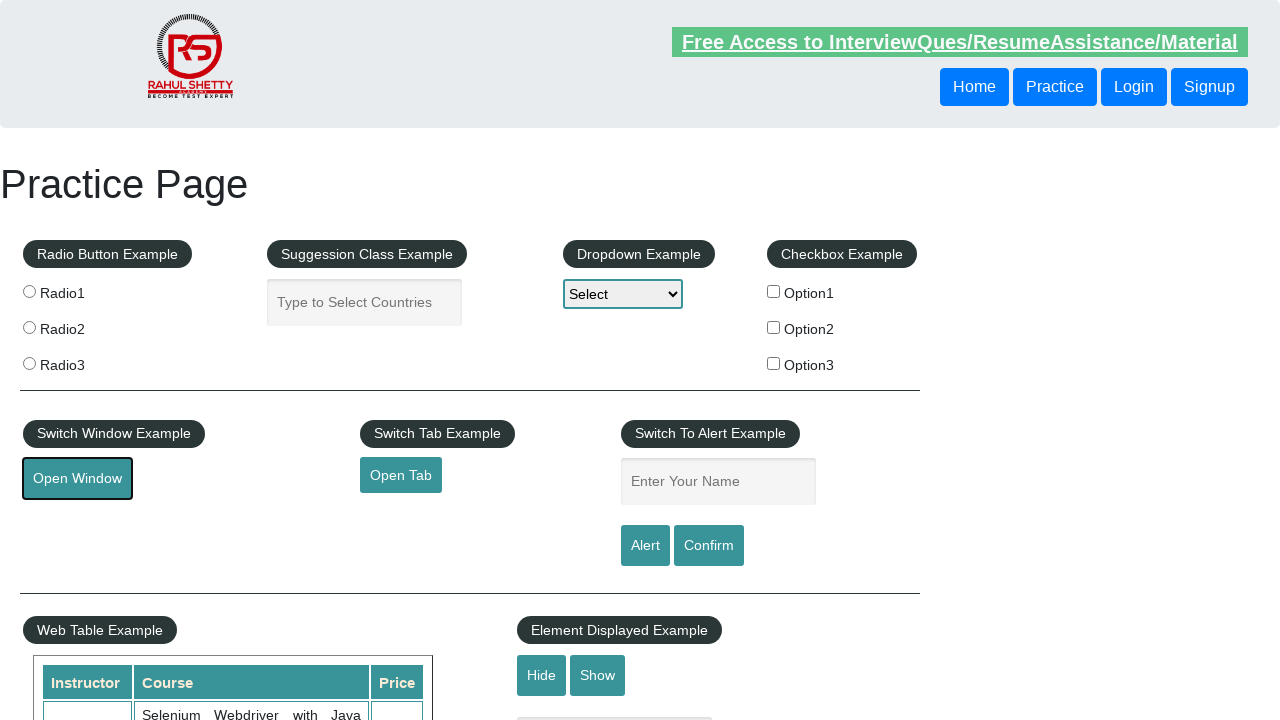

Retrieved all open pages/windows/tabs - found 3 total
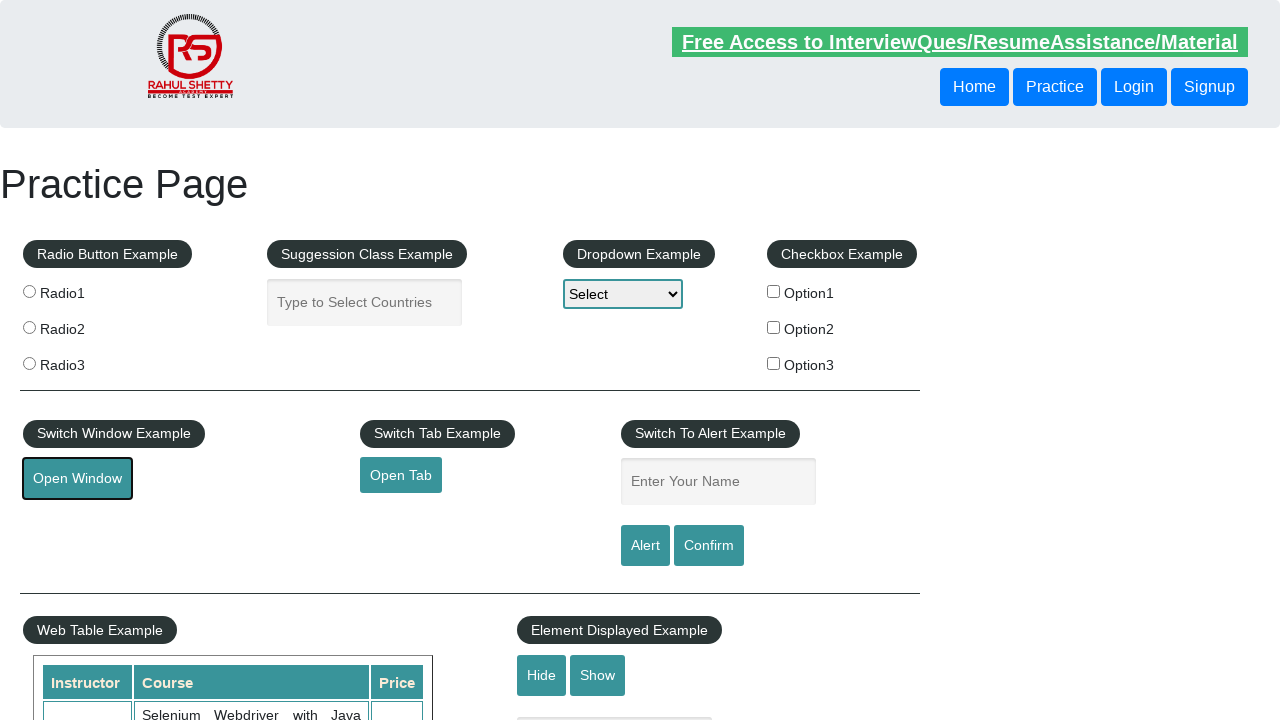

Switched to second page and waited for it to load
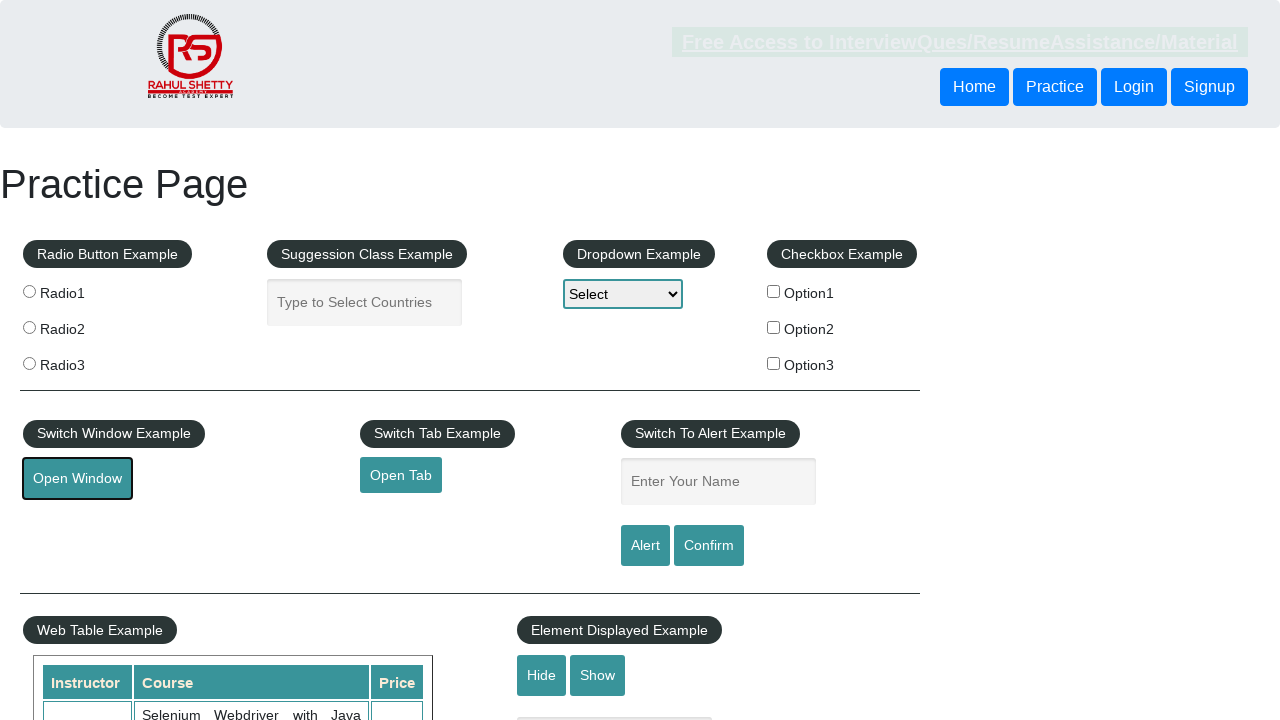

Clicked 'Access all our Courses' link on second page at (1092, 124) on text=Access all our Courses
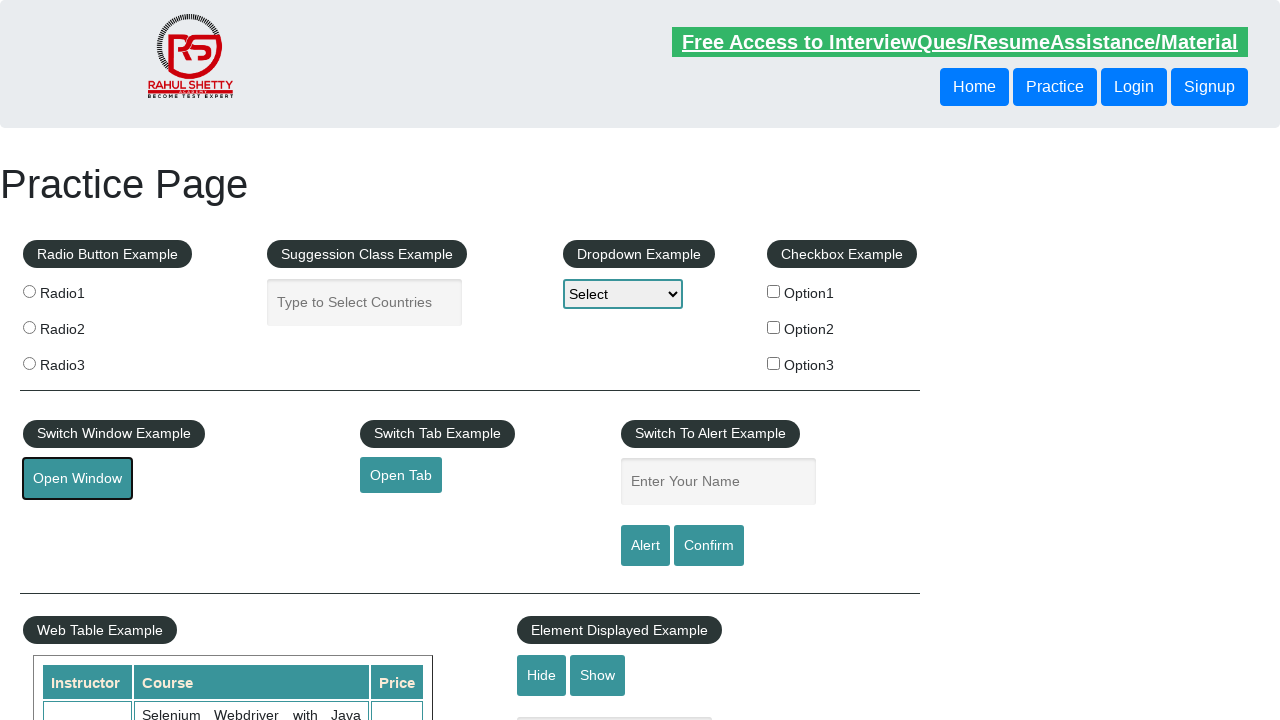

Waited 2 seconds on second page
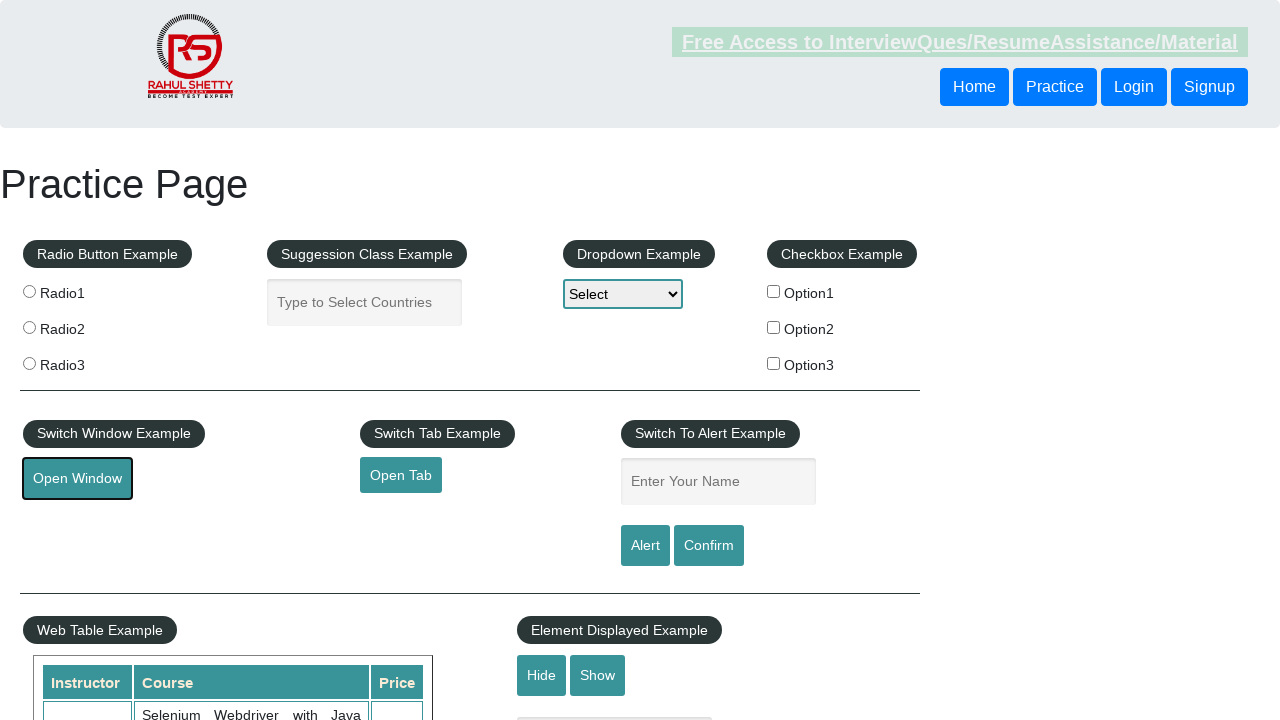

Brought original page to front
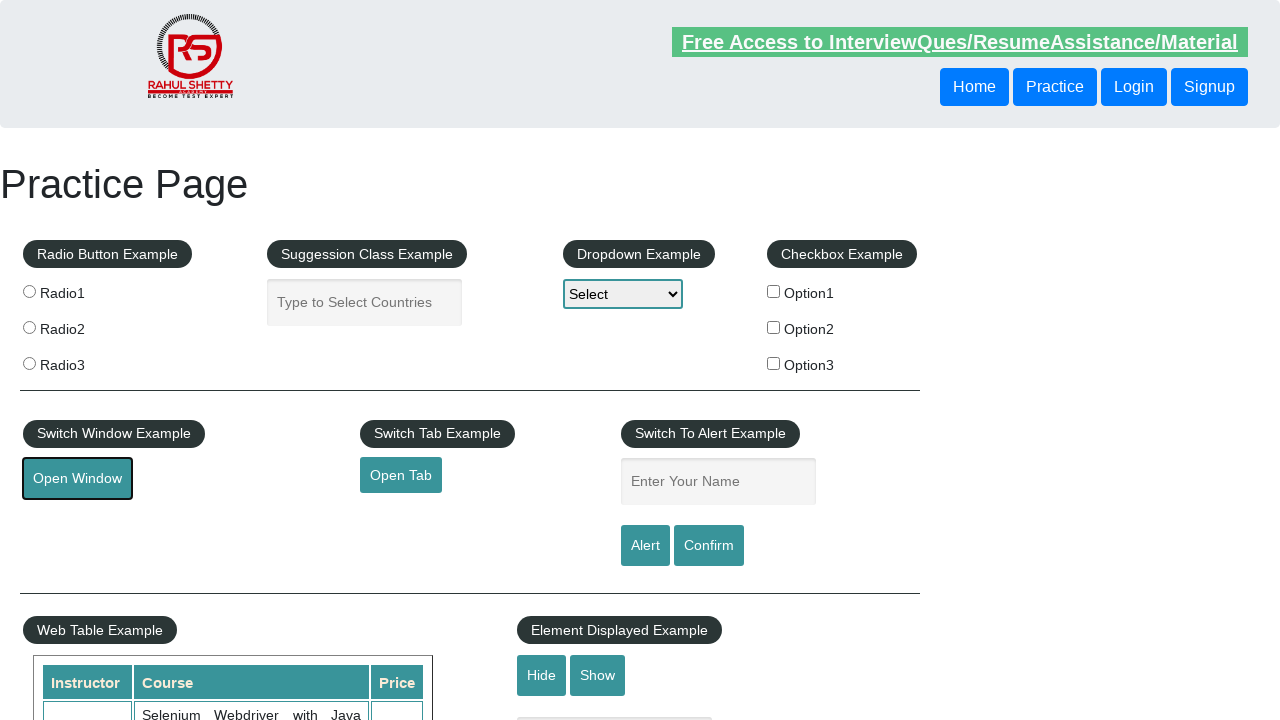

Clicked checkbox with id 'checkBoxOption2' on original page at (774, 327) on #checkBoxOption2
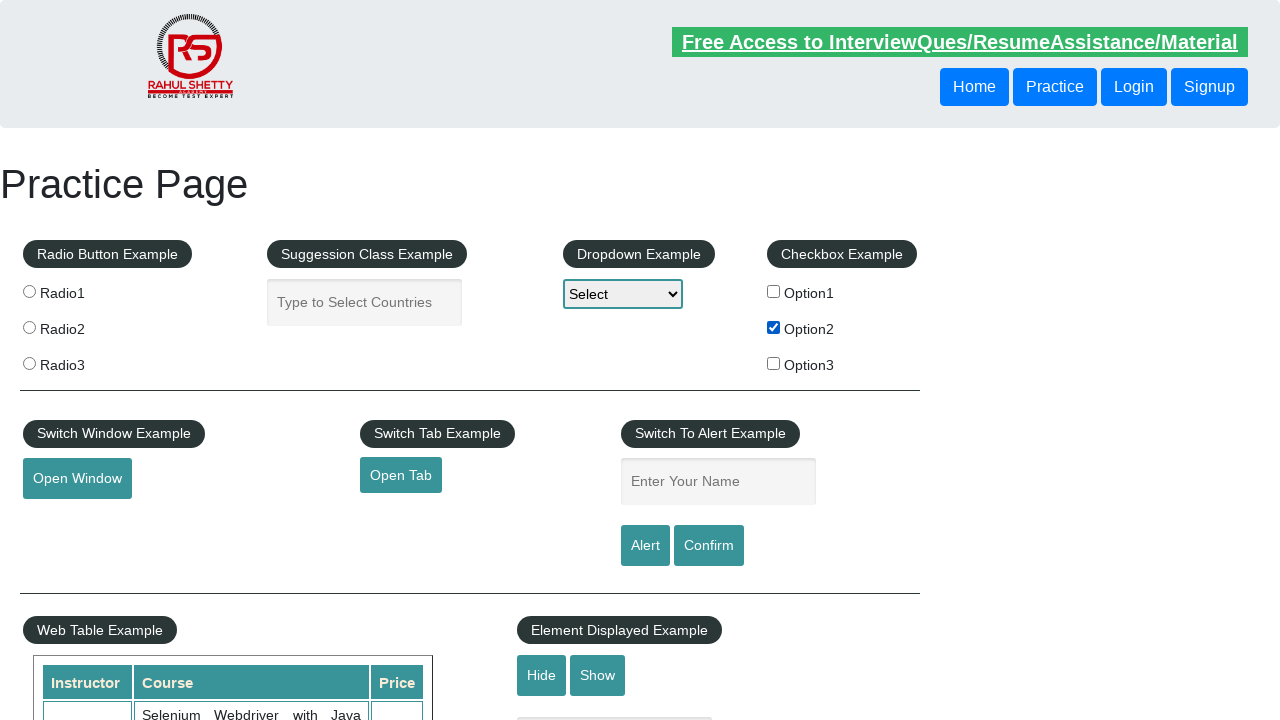

Retrieved all open pages/windows/tabs again - found 3 total
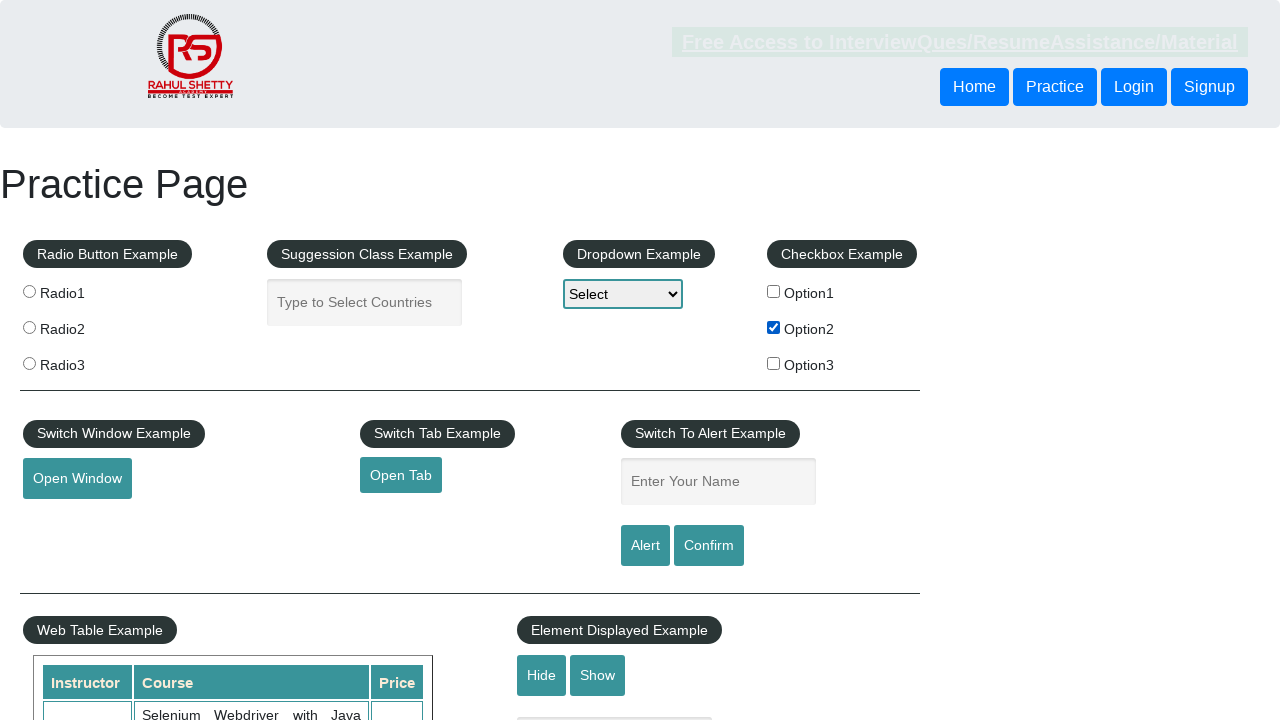

Brought third page to front
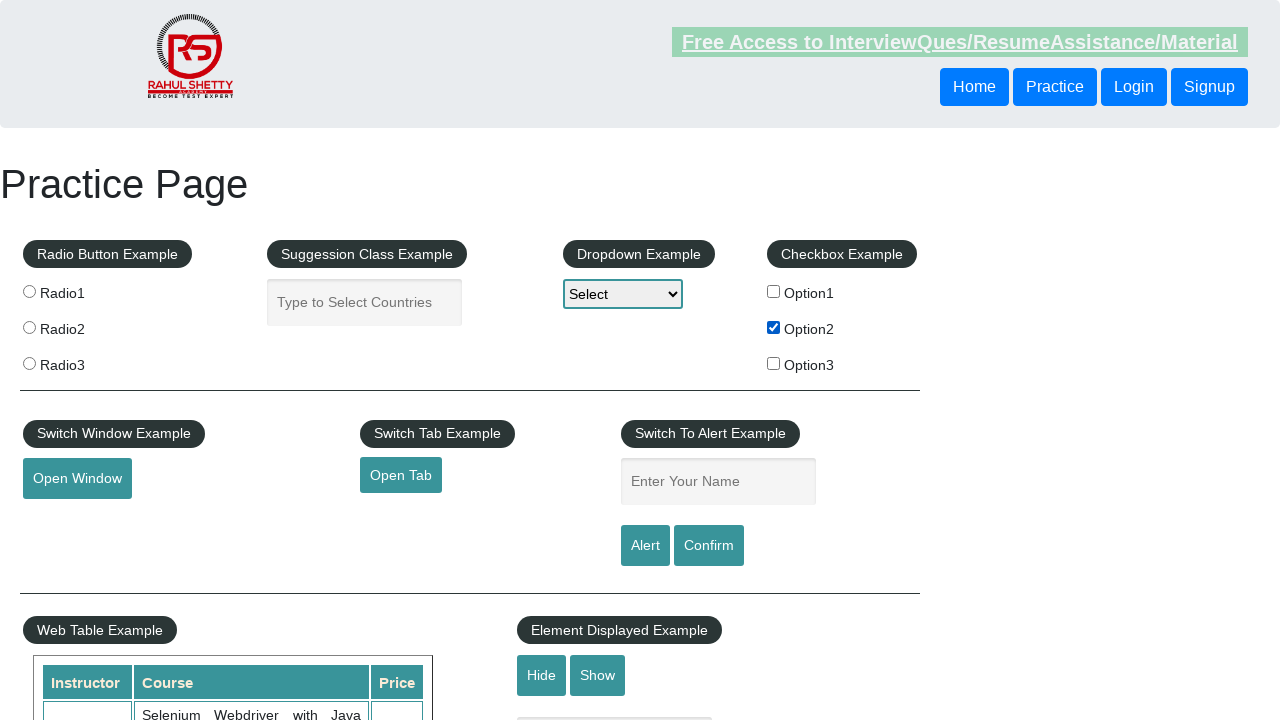

Waited for third page to load
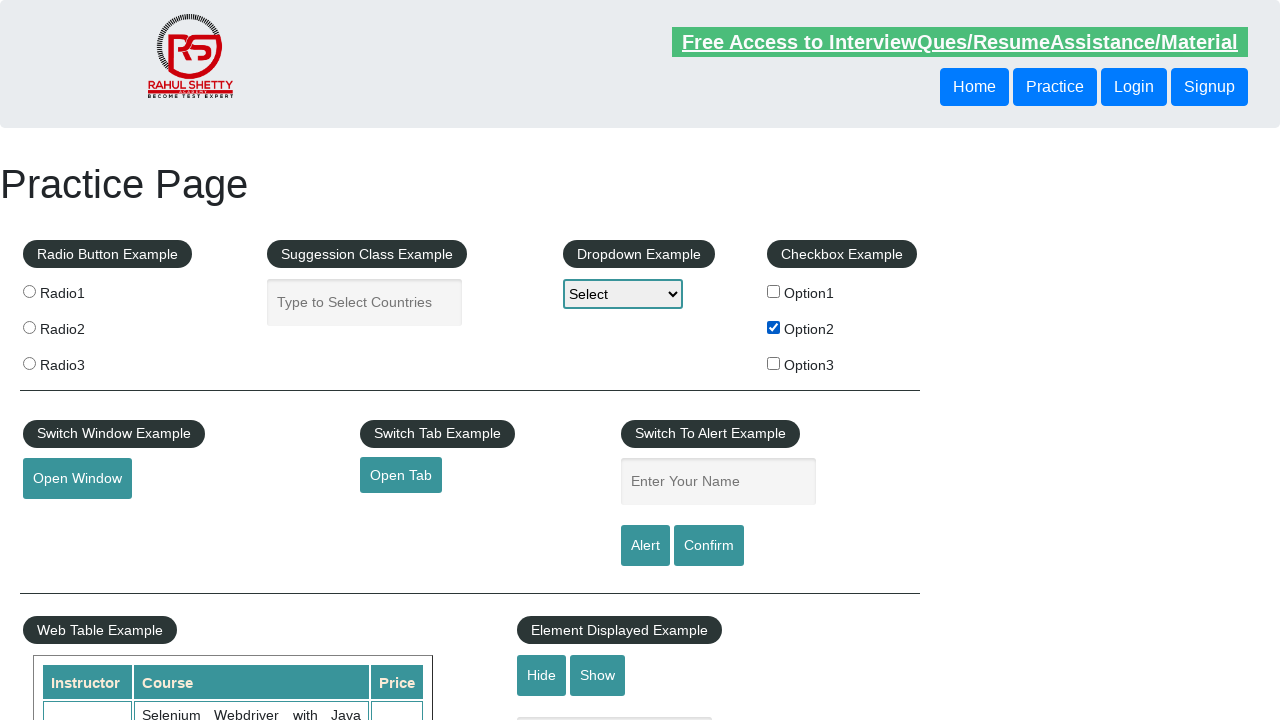

Clicked 'Access all our Courses' link on third page at (1052, 124) on text=Access all our Courses
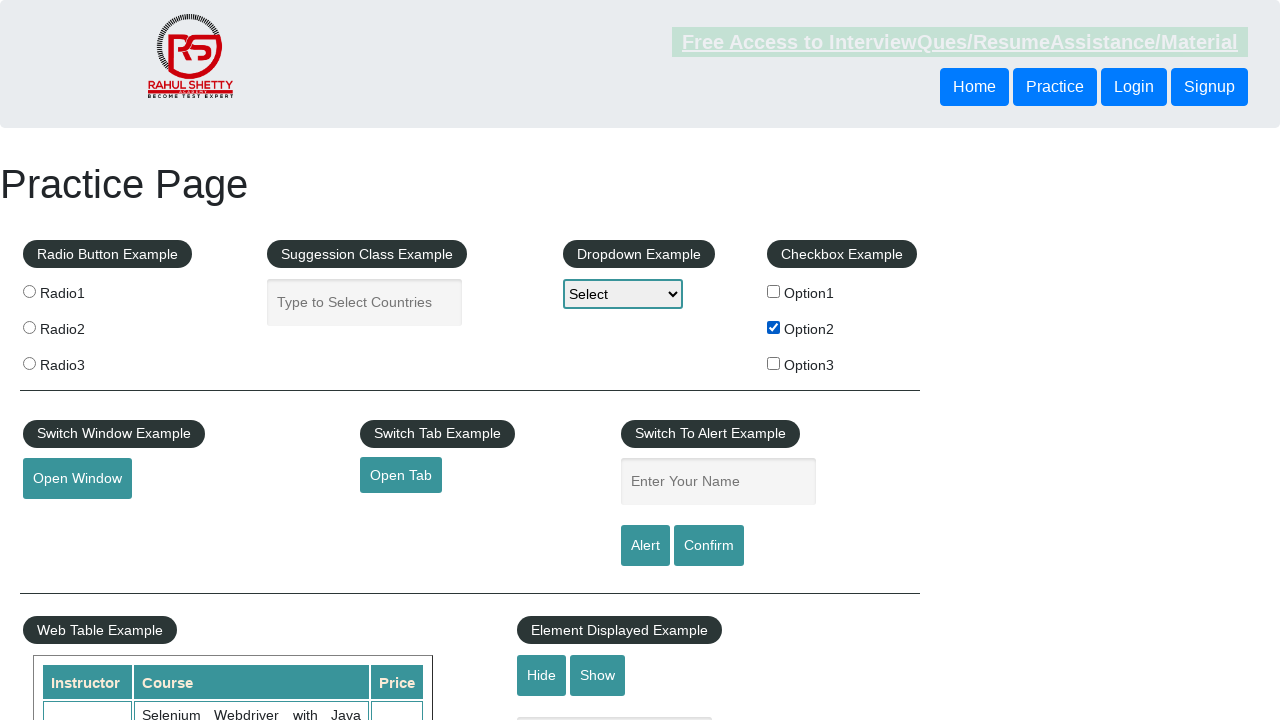

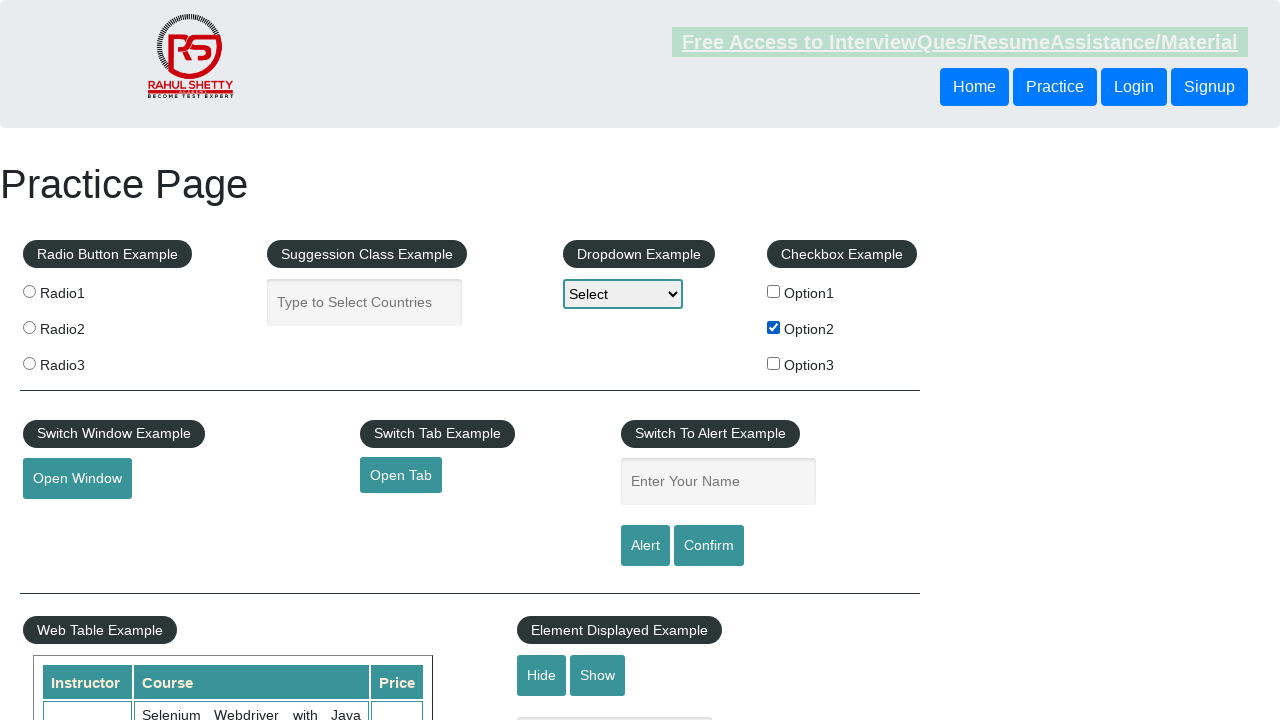